Tests a loading images page by waiting for the loading indicator to show "Done!" and then verifying the award image element is present with a src attribute

Starting URL: https://bonigarcia.dev/selenium-webdriver-java/loading-images.html

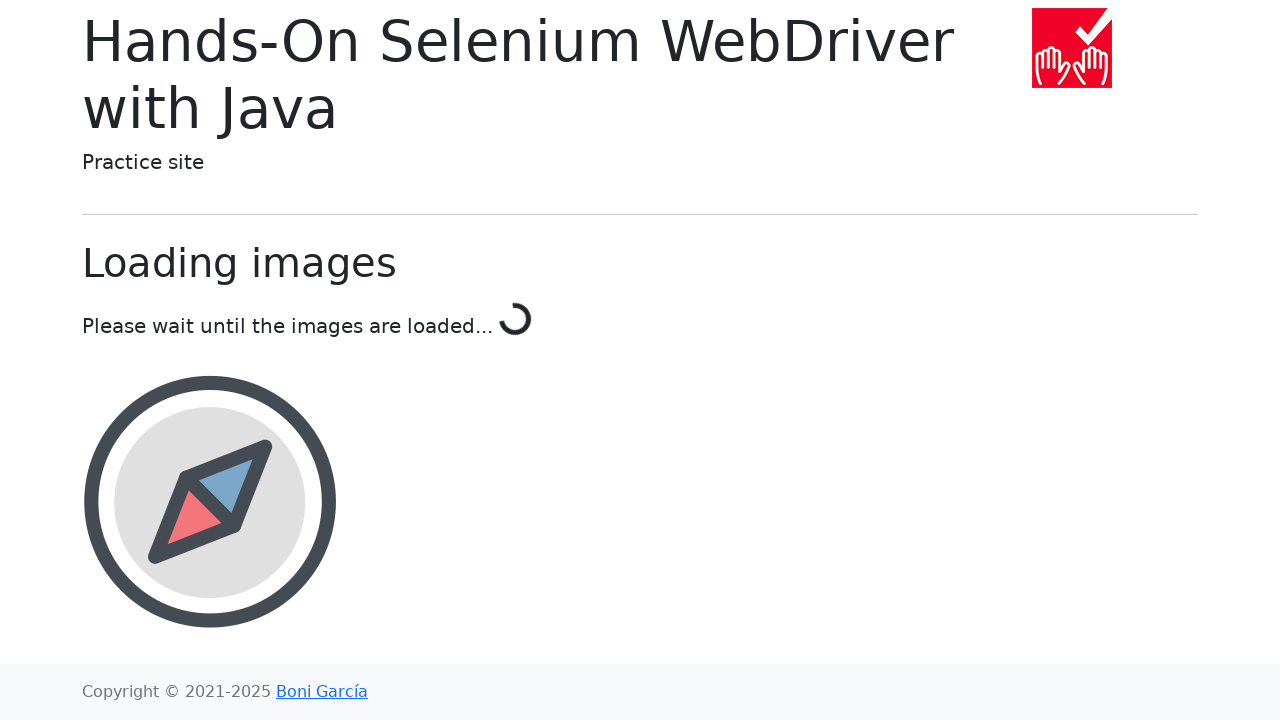

Waited for loading indicator to display 'Done!'
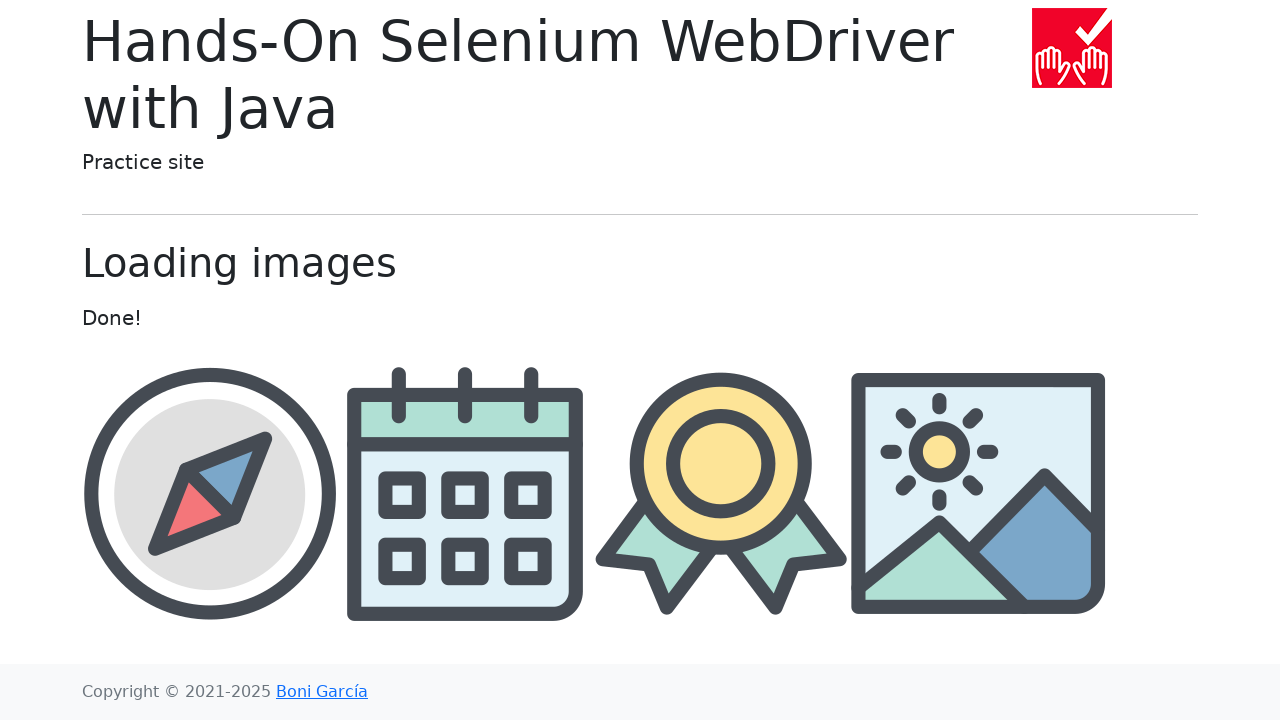

Award image element became visible
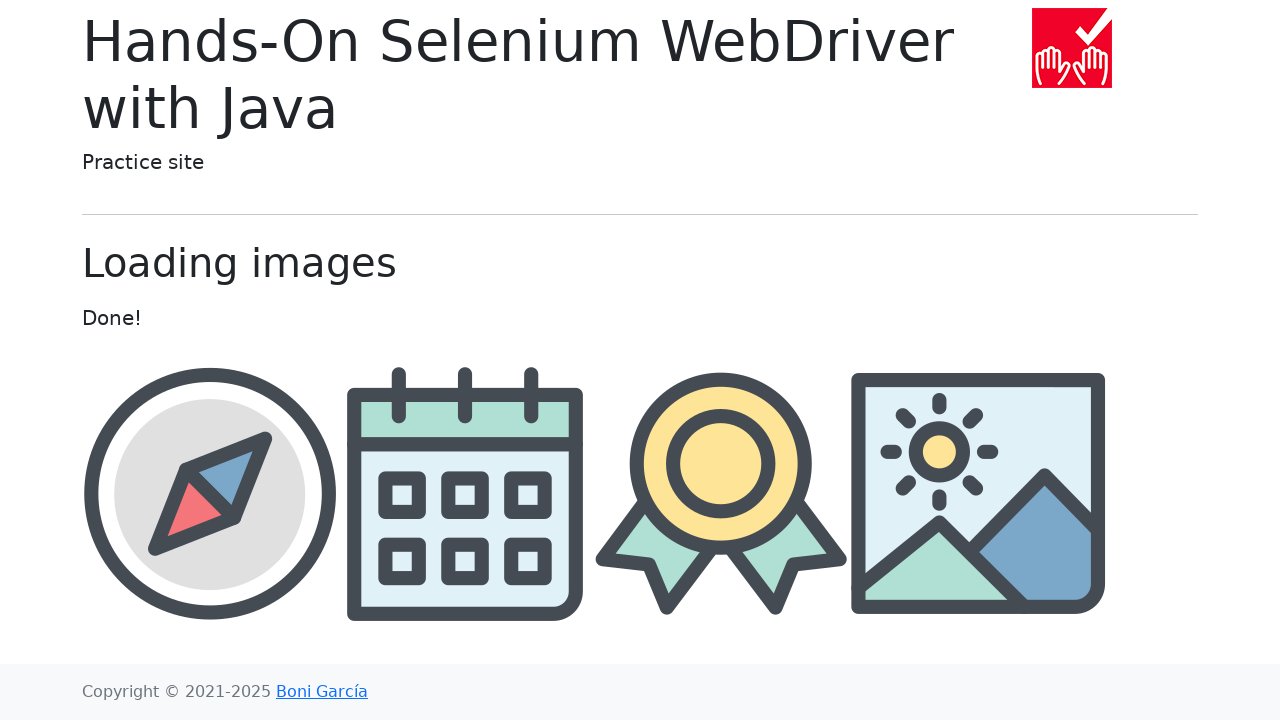

Retrieved src attribute from award image: img/award.png
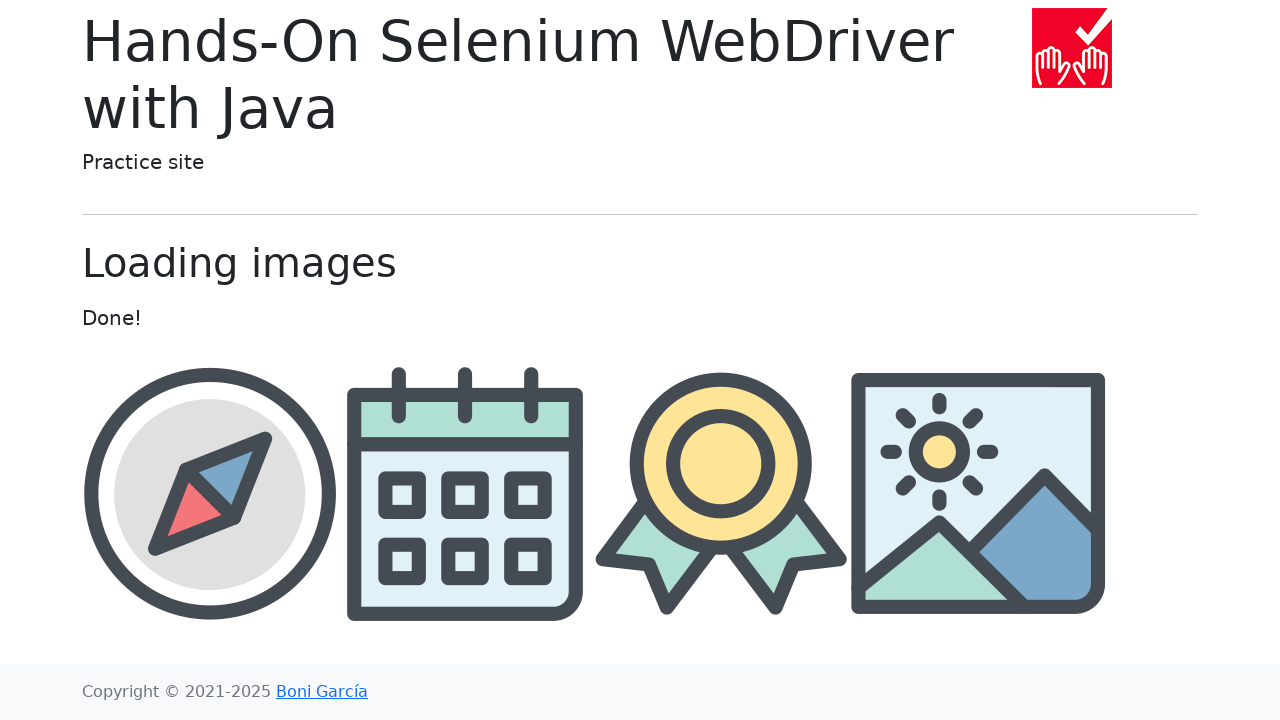

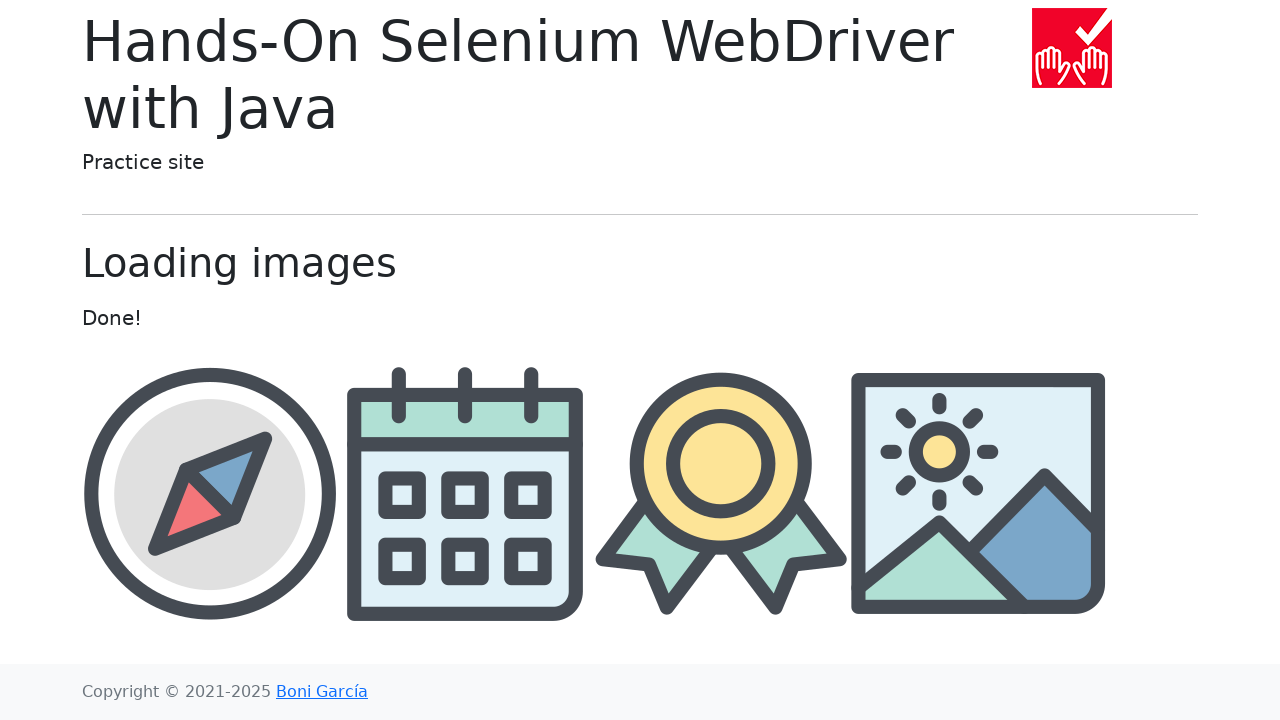